Views a specific anime page (Naruto) and verifies that detailed information including title, type, episodes, and genres are displayed

Starting URL: https://myanimelist.net/anime/20/Naruto

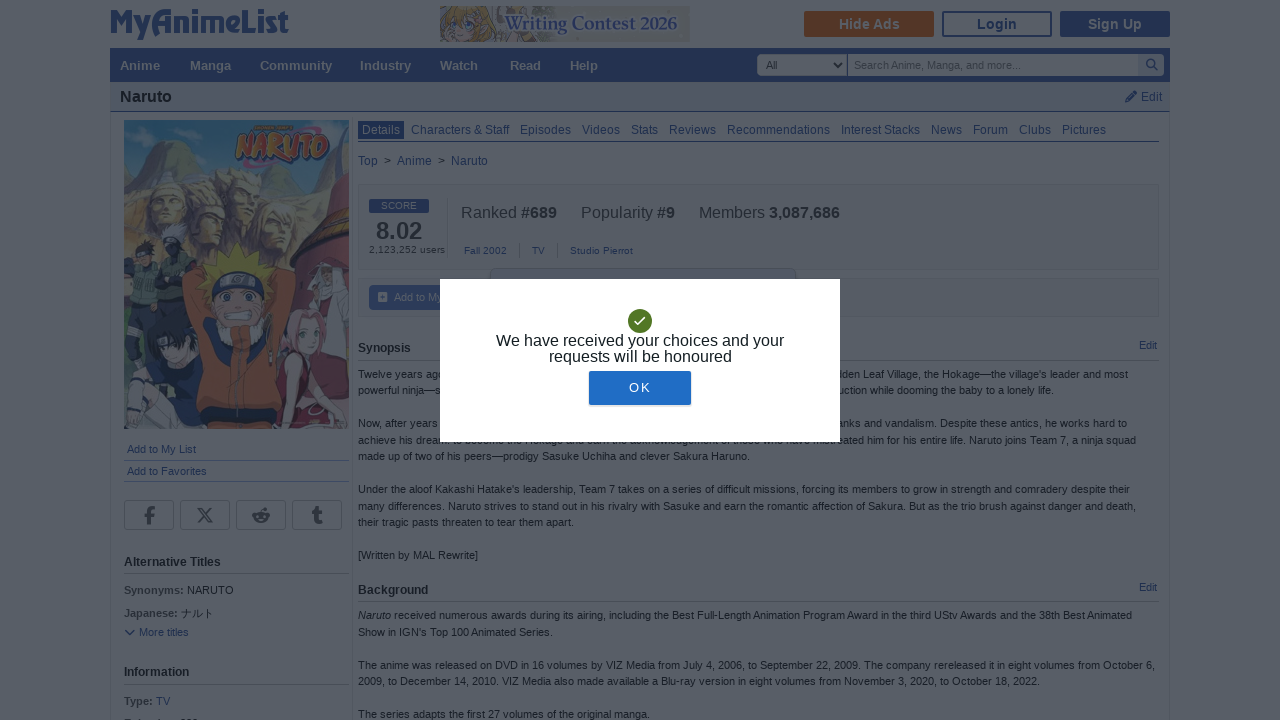

Waited for anime title to be visible
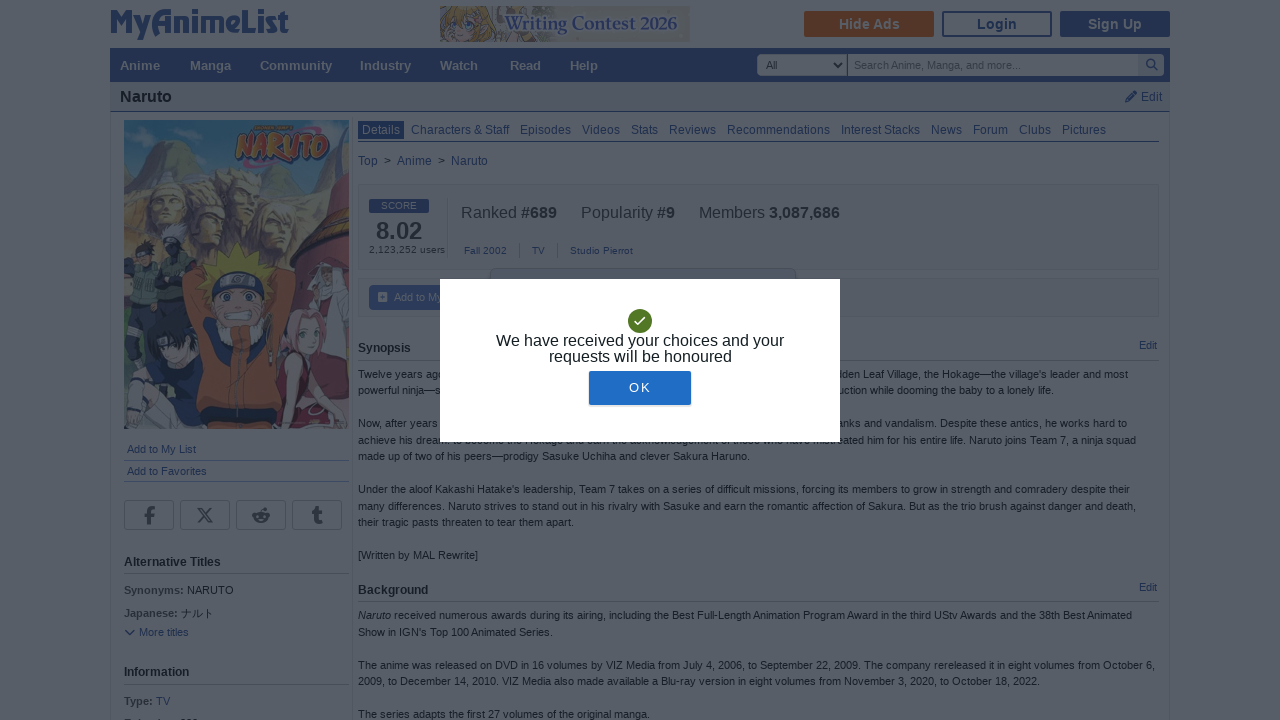

Verified 'Type:' label is present in anime details
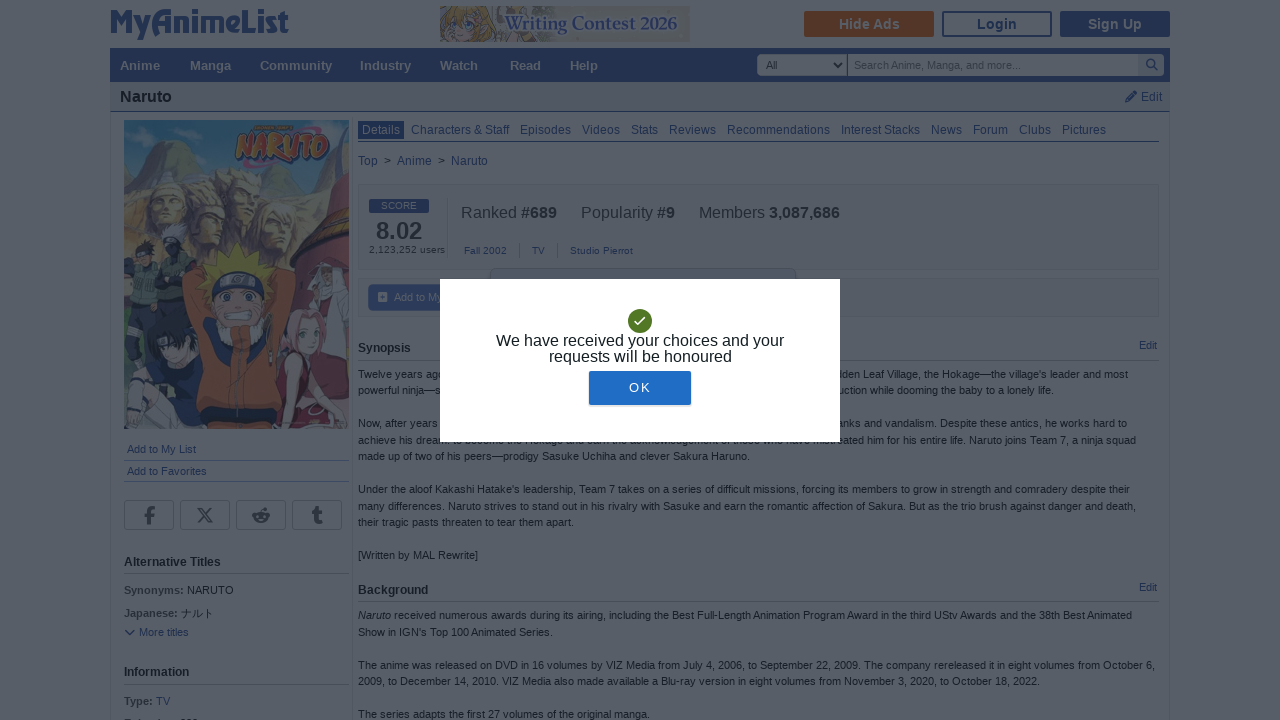

Verified 'Episodes:' label is present in anime details
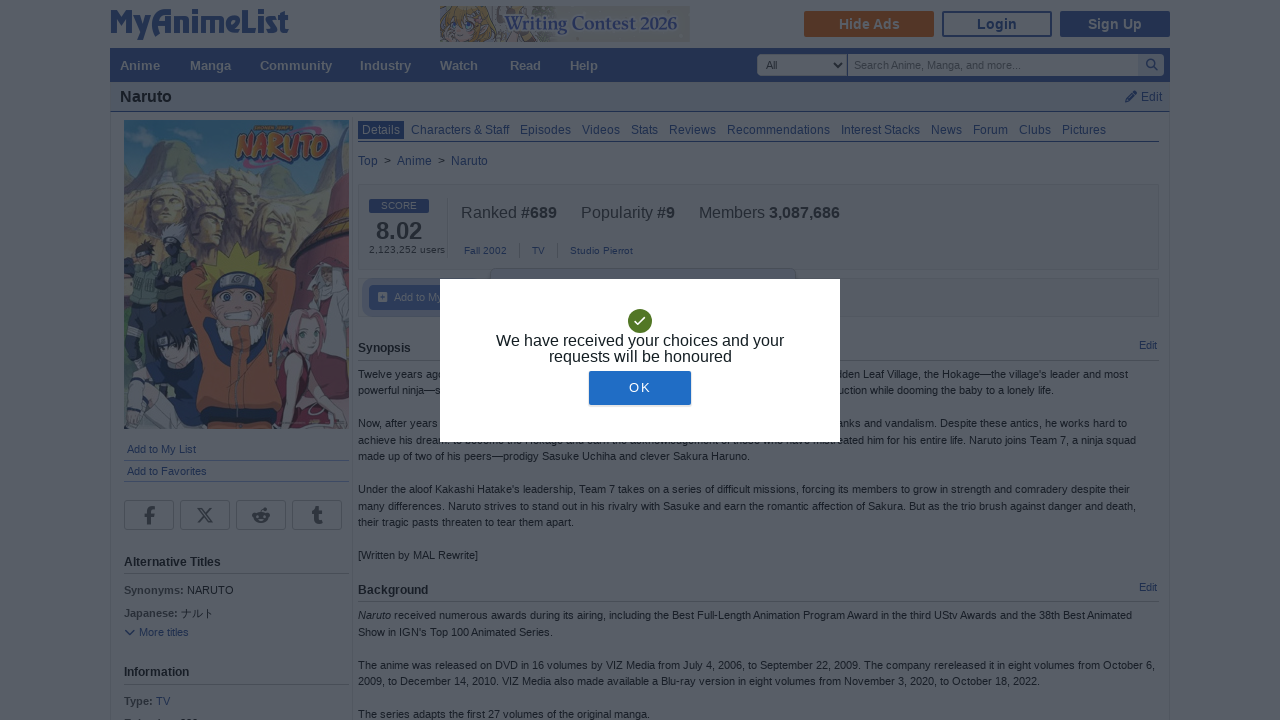

Verified 'Genres:' label is present in anime details
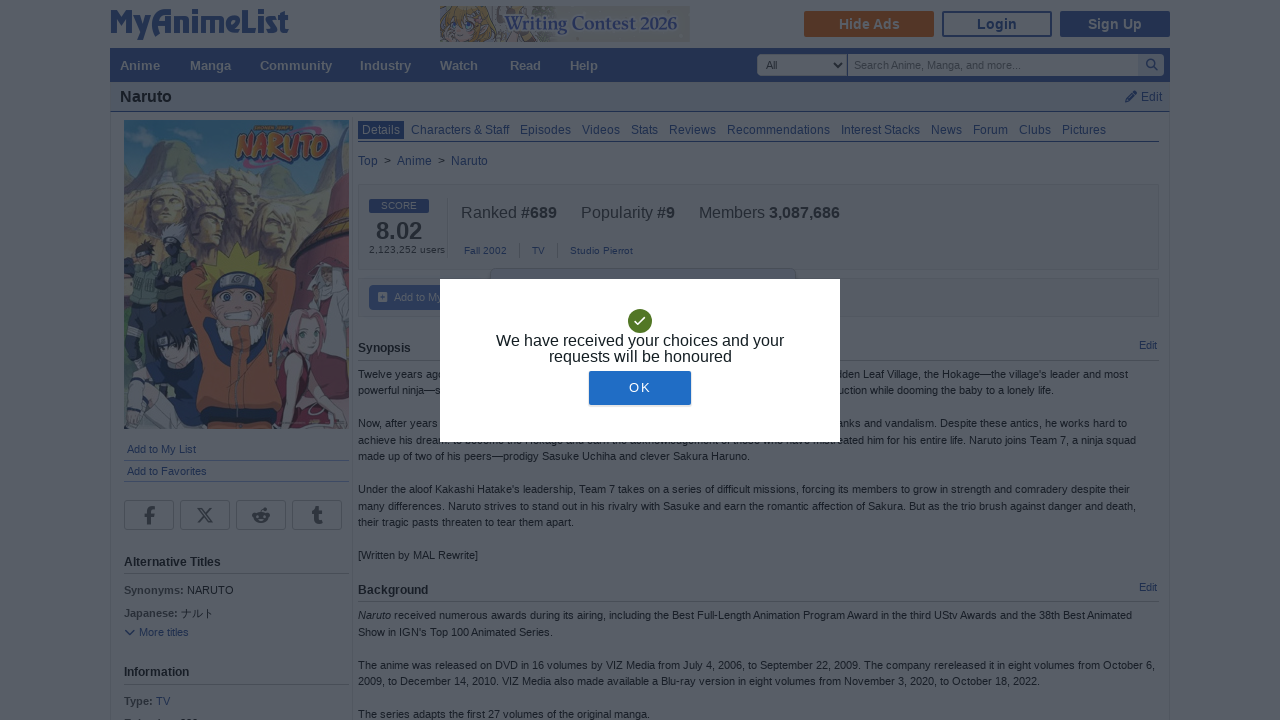

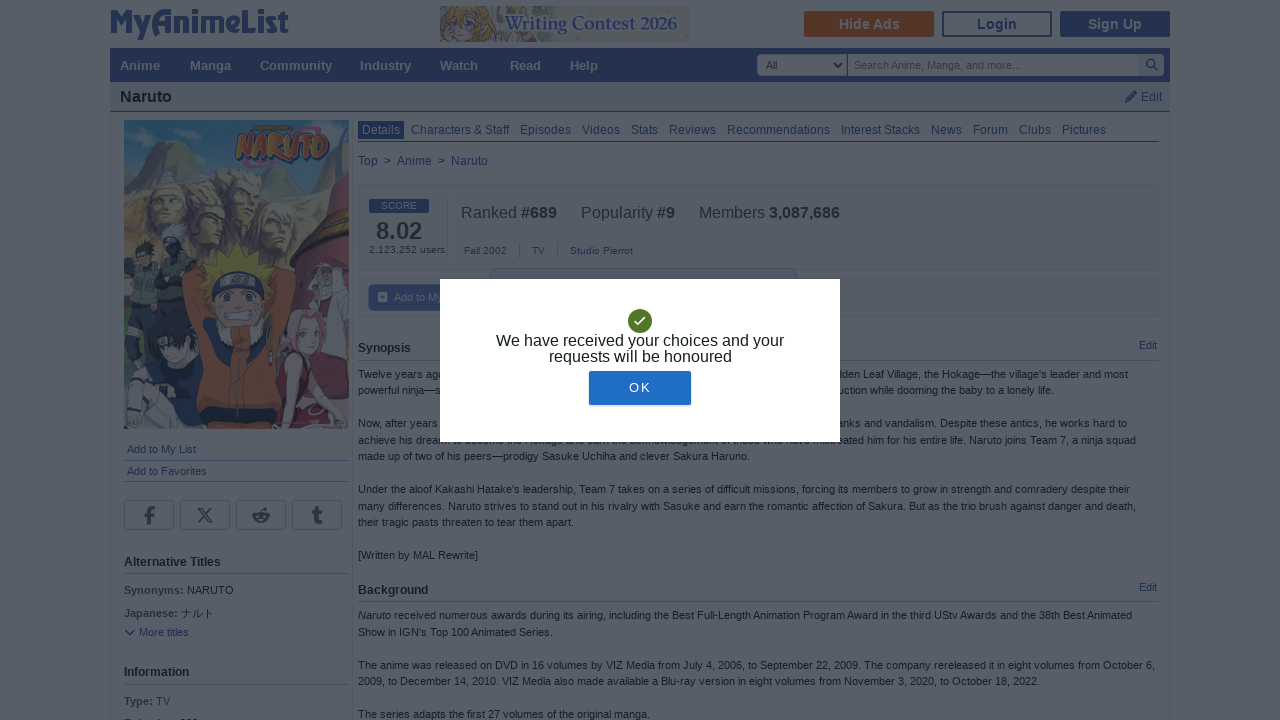